Tests the registration form on GUVI website by filling in user details including name, email, password, and mobile number

Starting URL: https://www.guvi.in/register

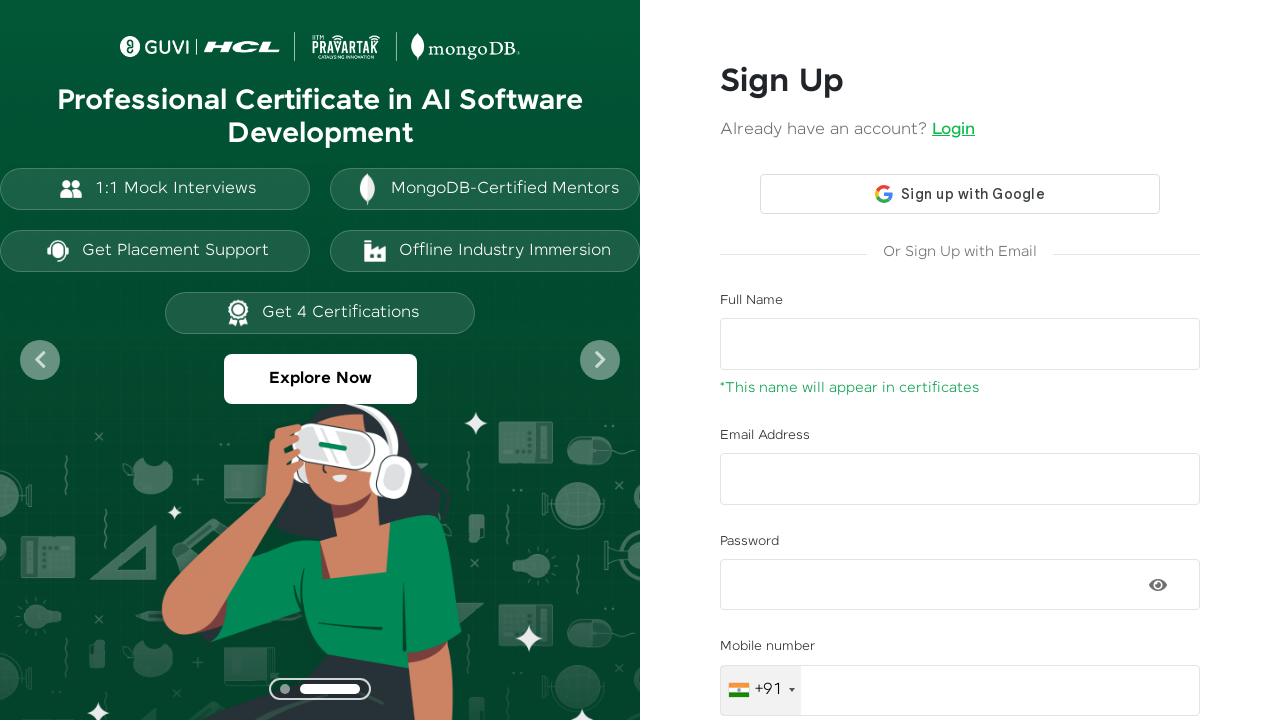

Filled Full Name field with 'Test User' on #name
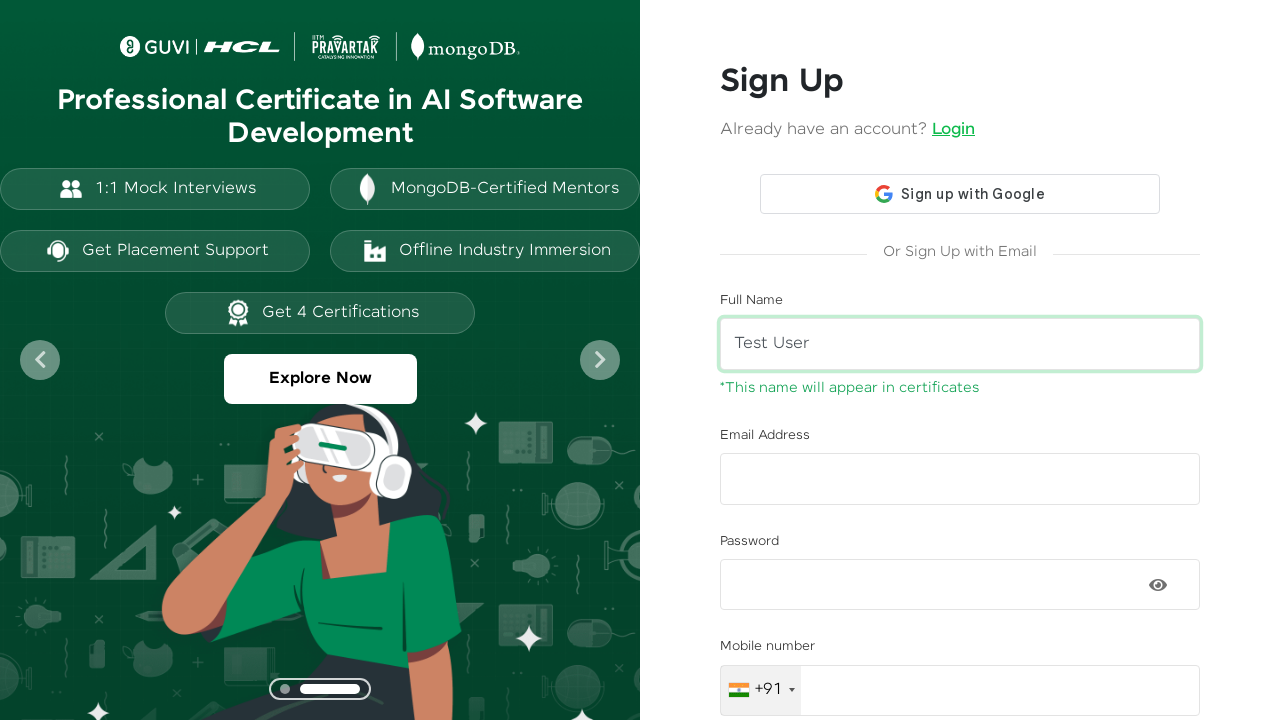

Filled Email Address field with 'testuser@example.com' on (//input[@class='form-control'])[2]
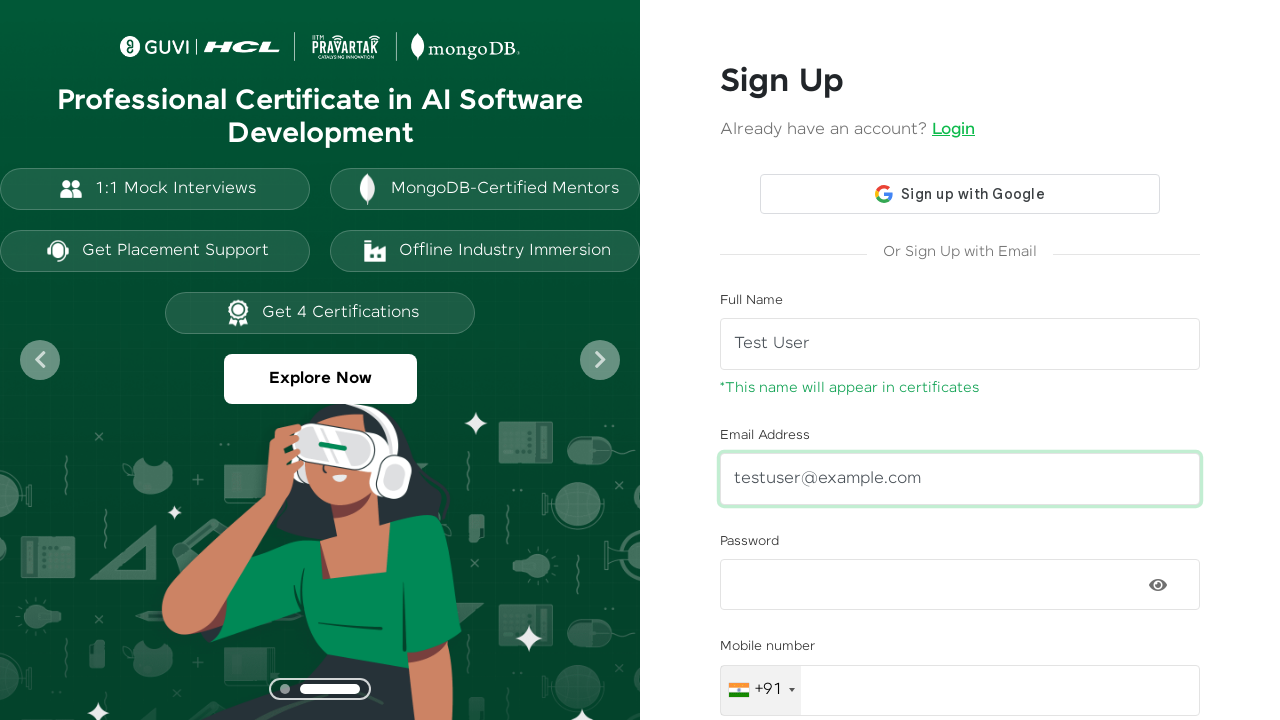

Filled Password field with 'Test@123456' on #password
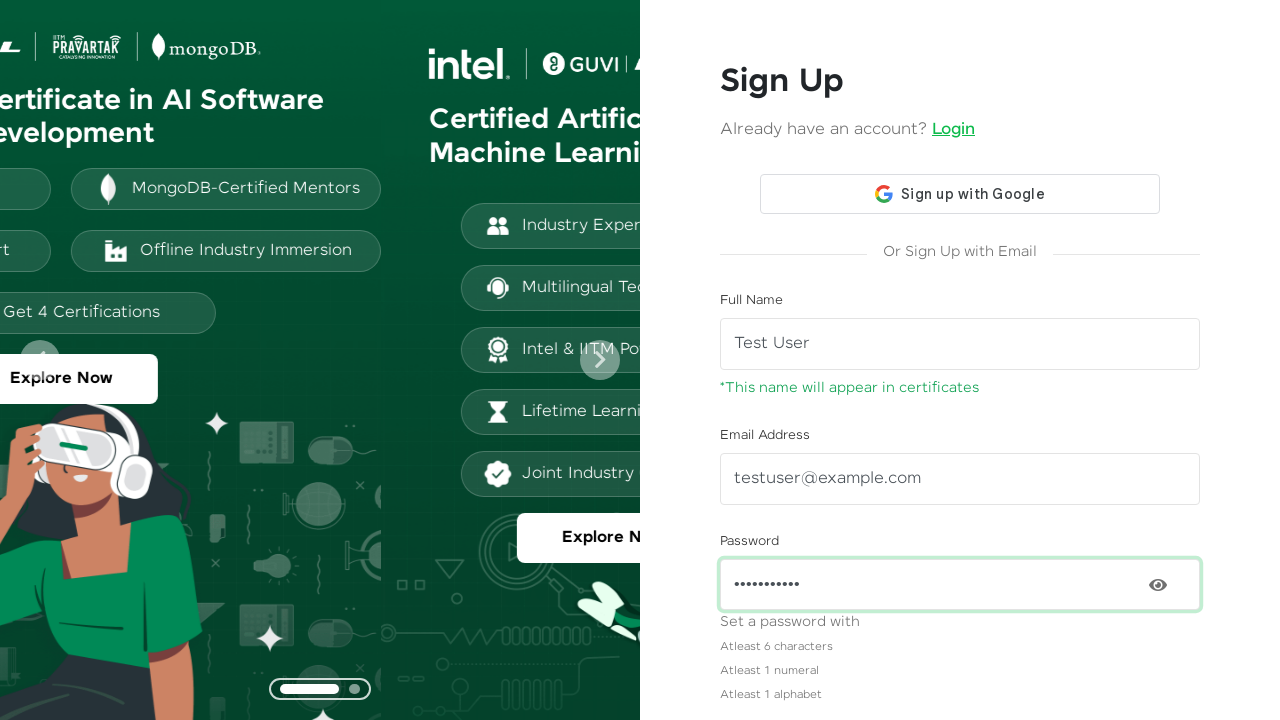

Filled Mobile Number field with '9876543210' on #mobileNumber
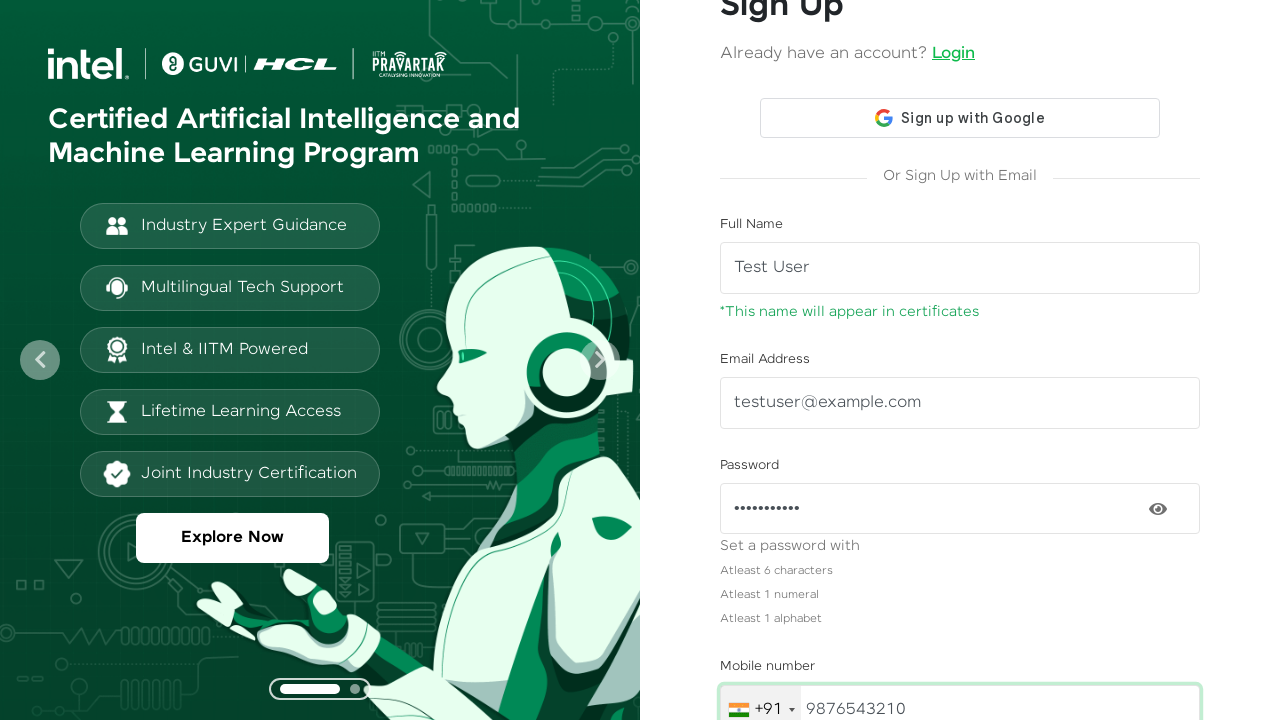

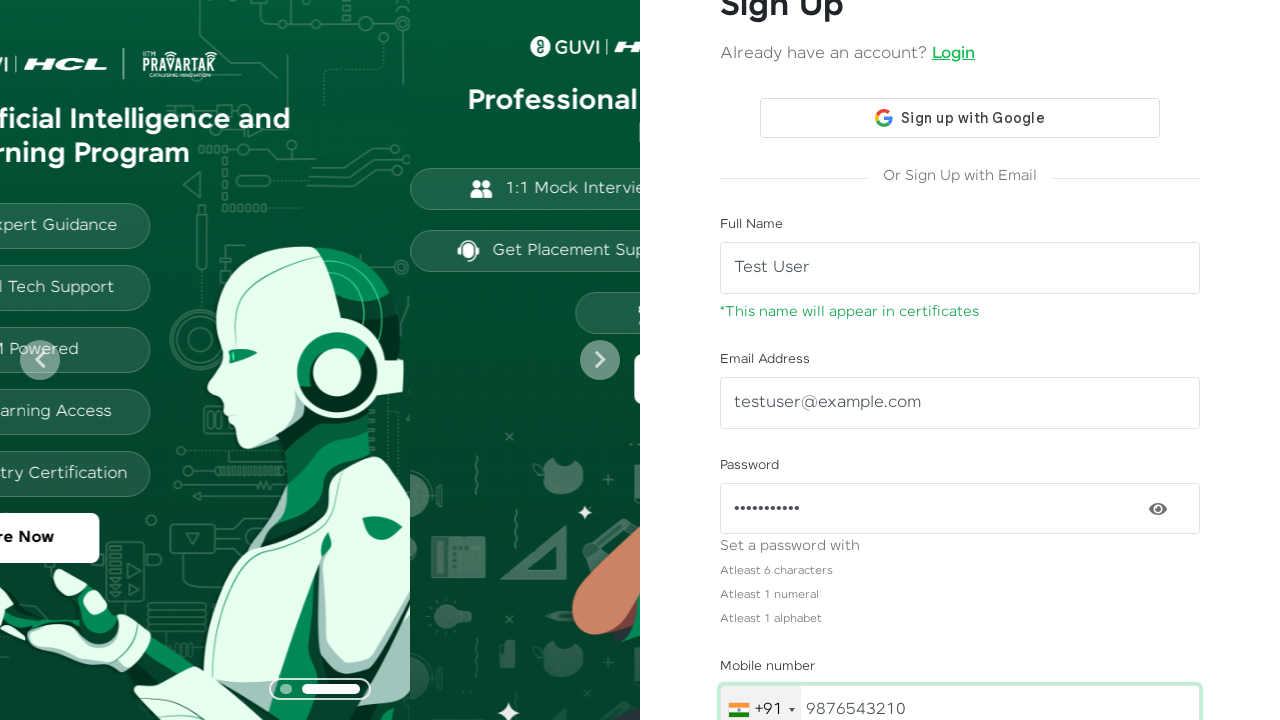